Tests alert handling by navigating through a dropdown menu to the Alerts page, clicking a button to trigger an alert, and accepting the alert dialog.

Starting URL: http://demo.automationtesting.in/Register.html

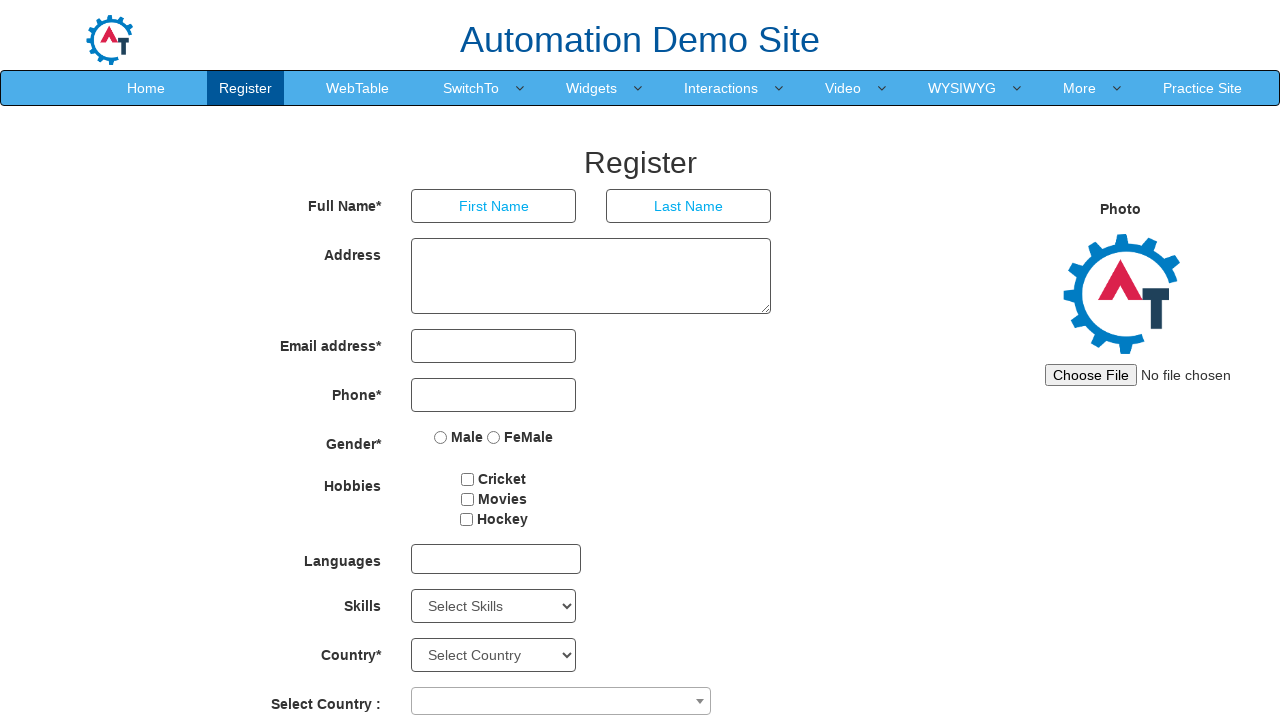

Hovered over 'SwitchTo' menu item to reveal dropdown at (471, 88) on xpath=//a[contains(text(),'SwitchTo')]
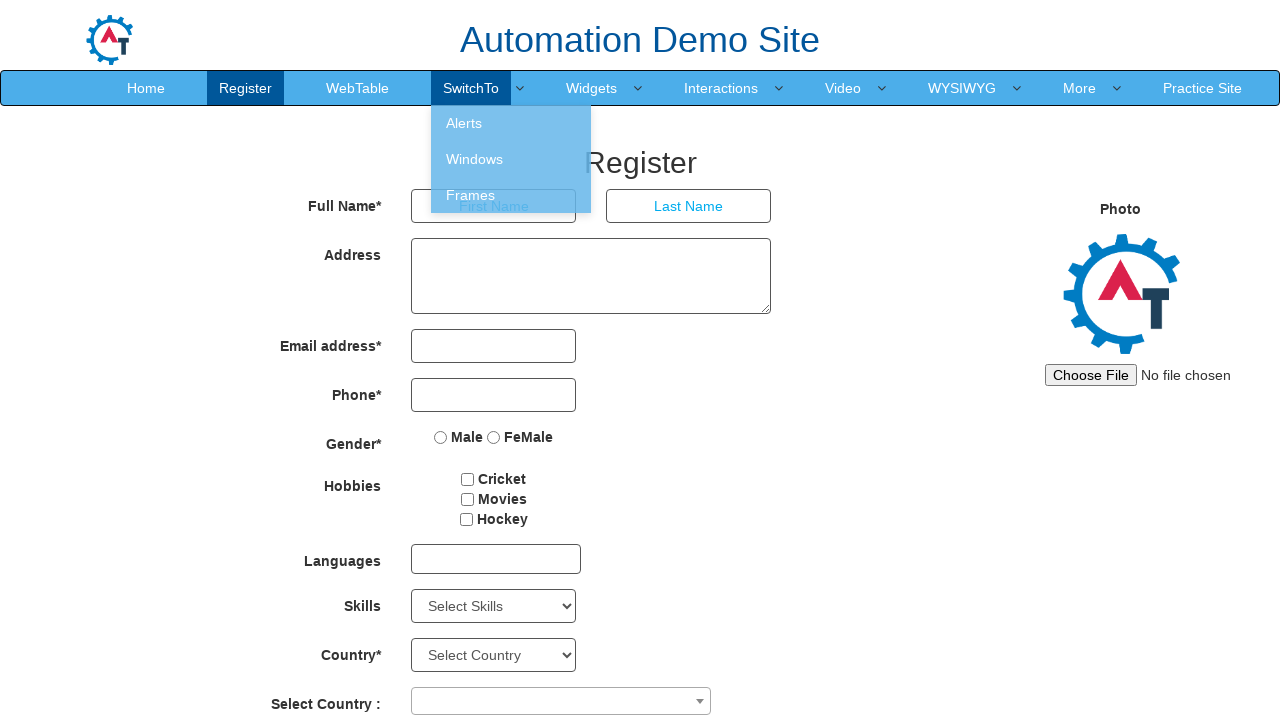

Clicked on 'Alerts' link from dropdown menu at (511, 123) on xpath=//a[contains(text(),'Alerts')]
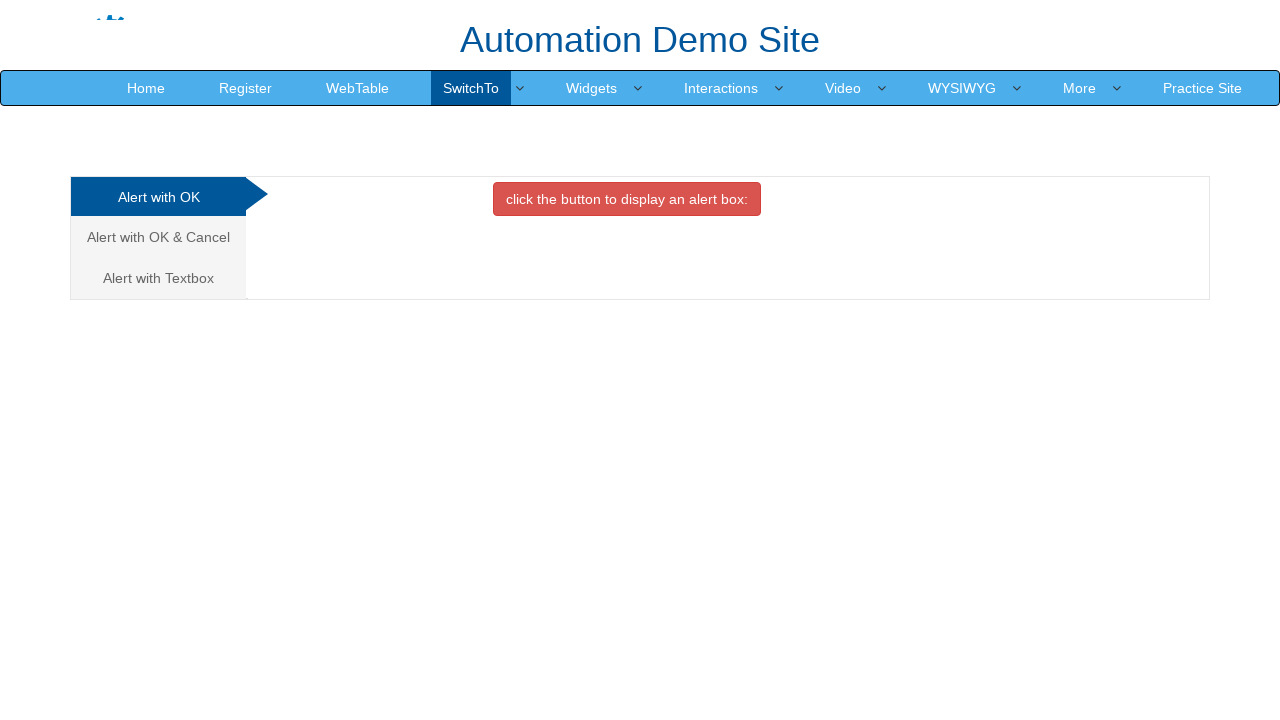

Alerts page loaded successfully
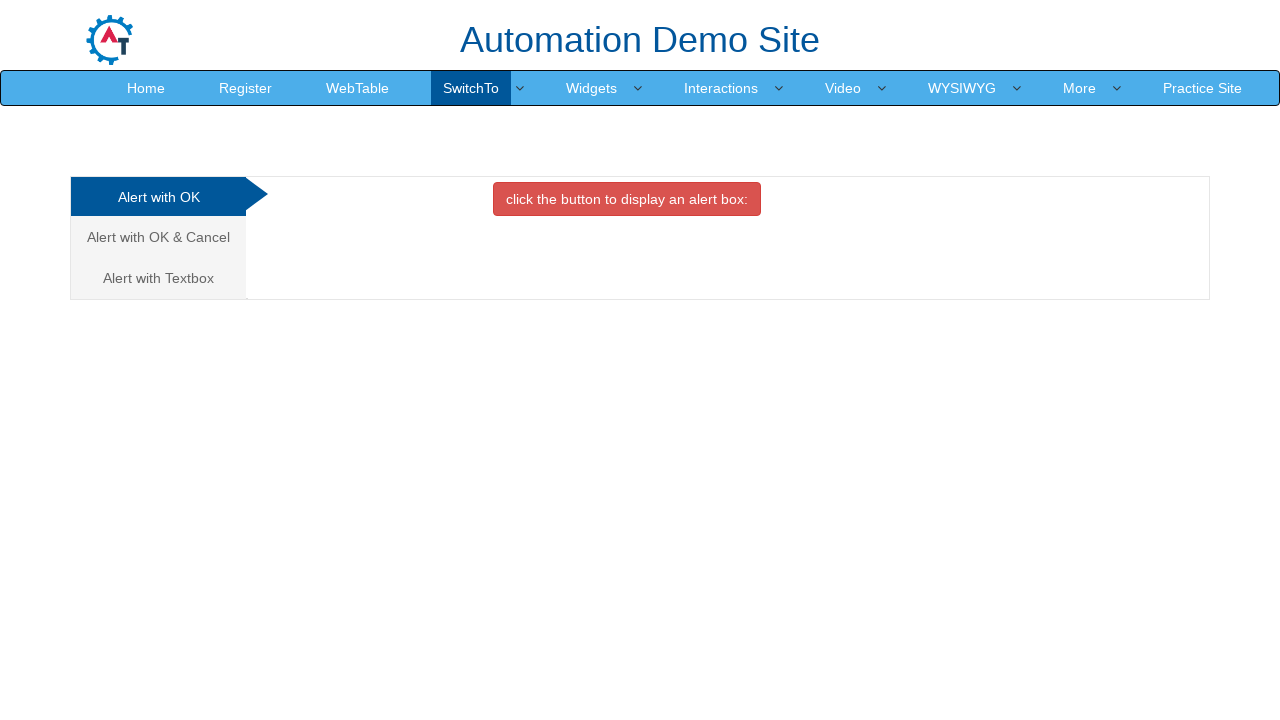

Clicked danger button to trigger alert dialog at (627, 199) on button.btn.btn-danger
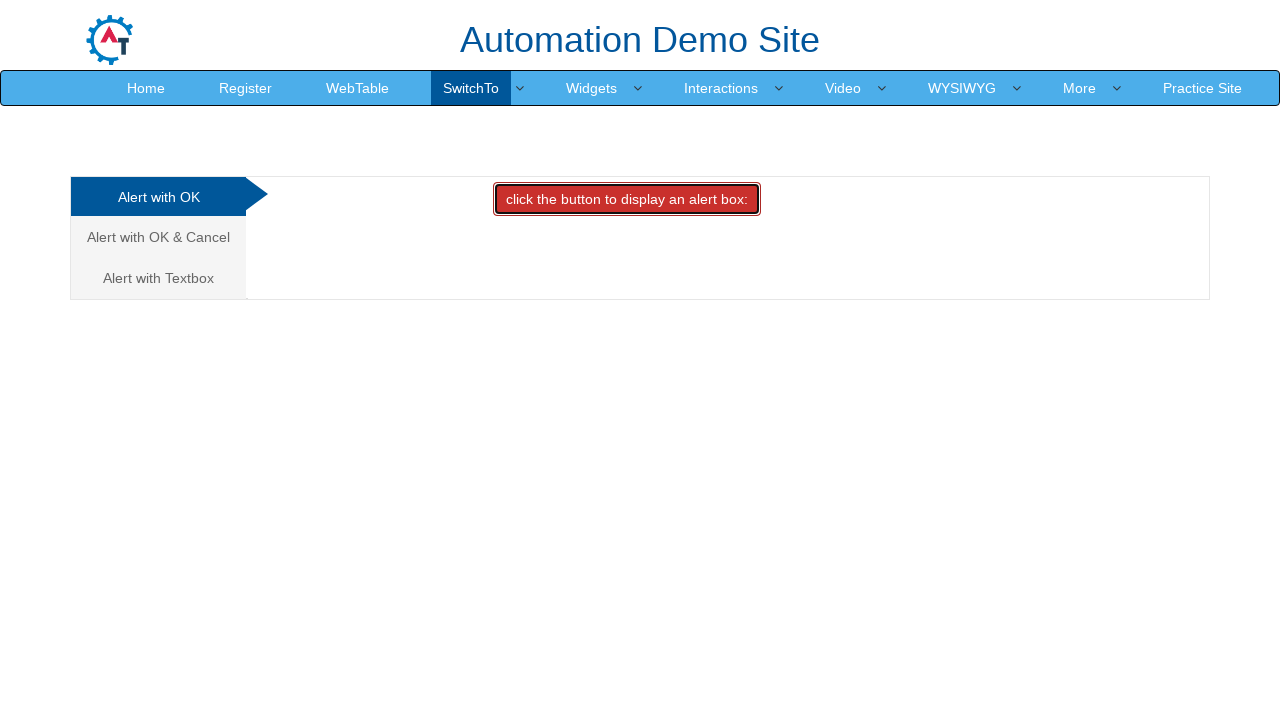

Set up dialog handler to accept alerts
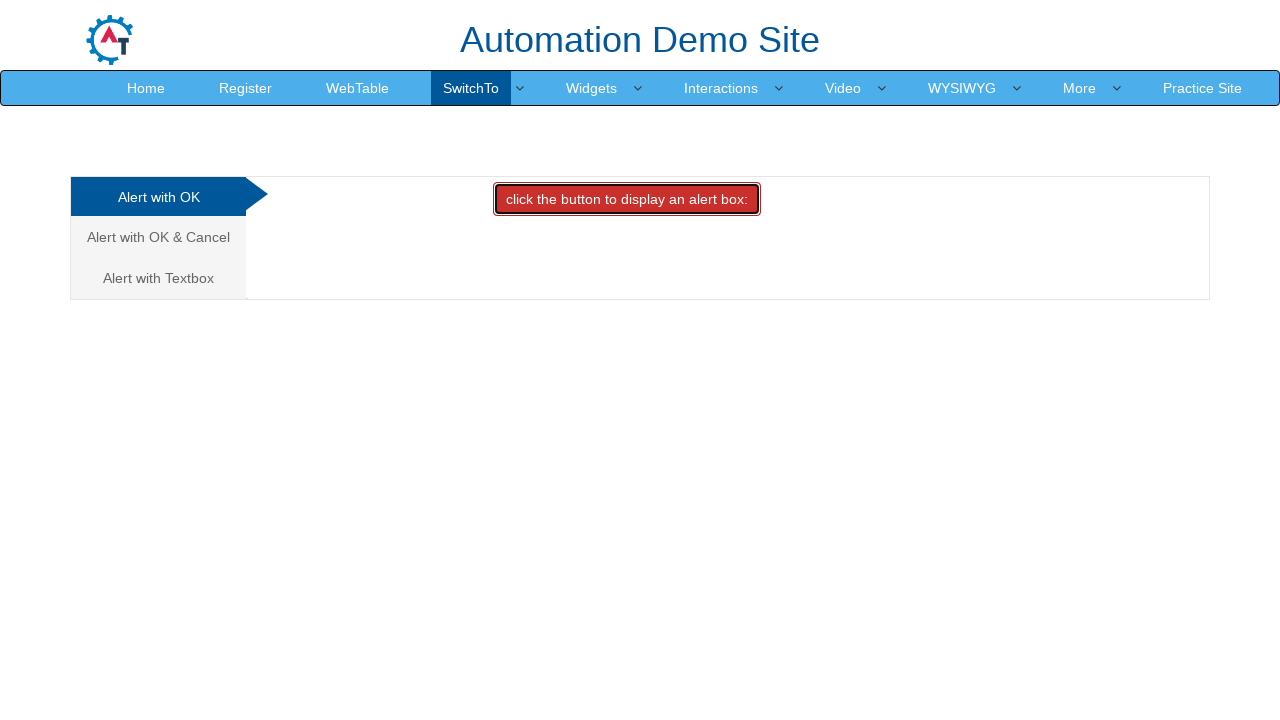

Waited for alert dialog to appear and be accepted
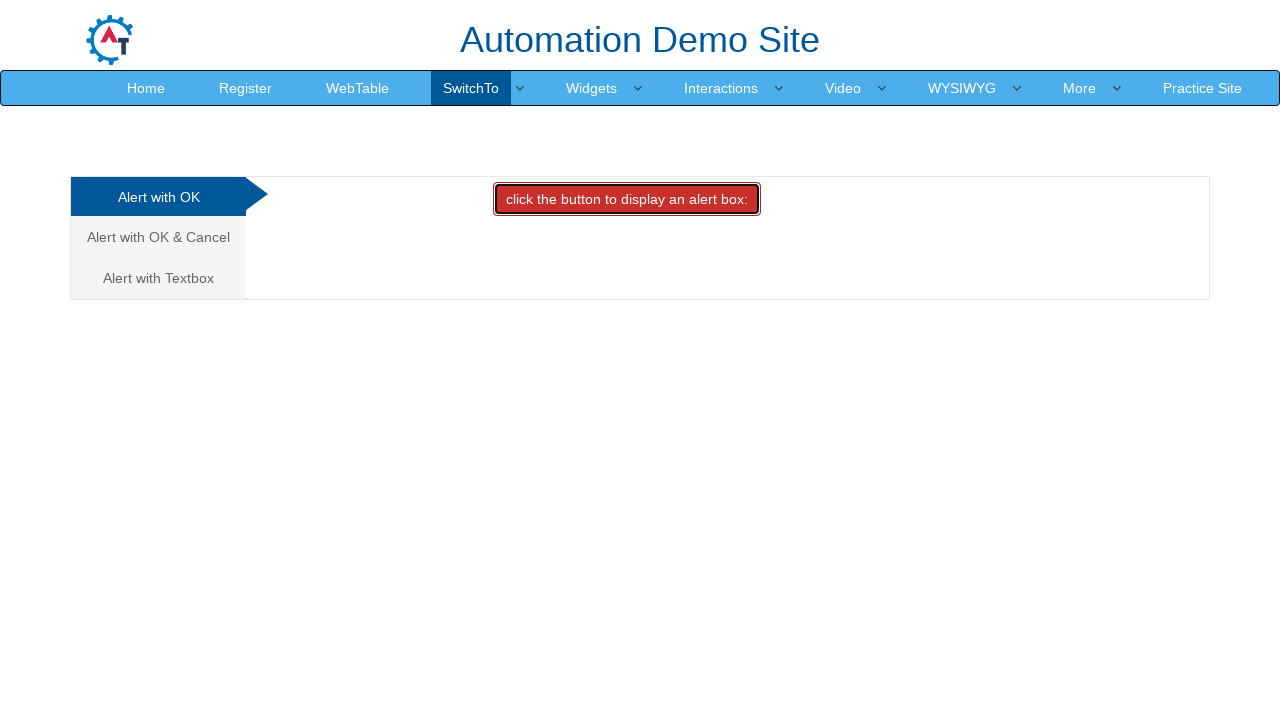

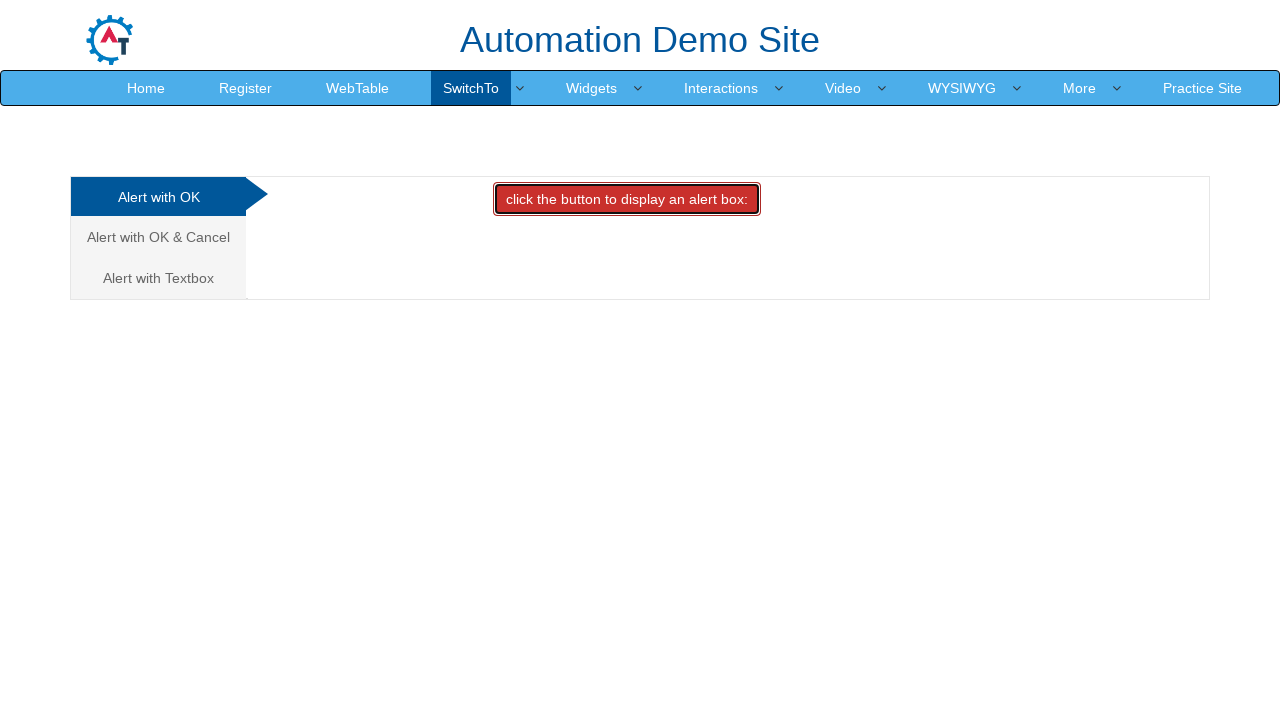